Tests autocomplete dropdown functionality by typing a partial country name, selecting from suggestions, clicking a checkbox, verifying checkbox count, and interacting with an origin station dropdown.

Starting URL: https://rahulshettyacademy.com/dropdownsPractise/

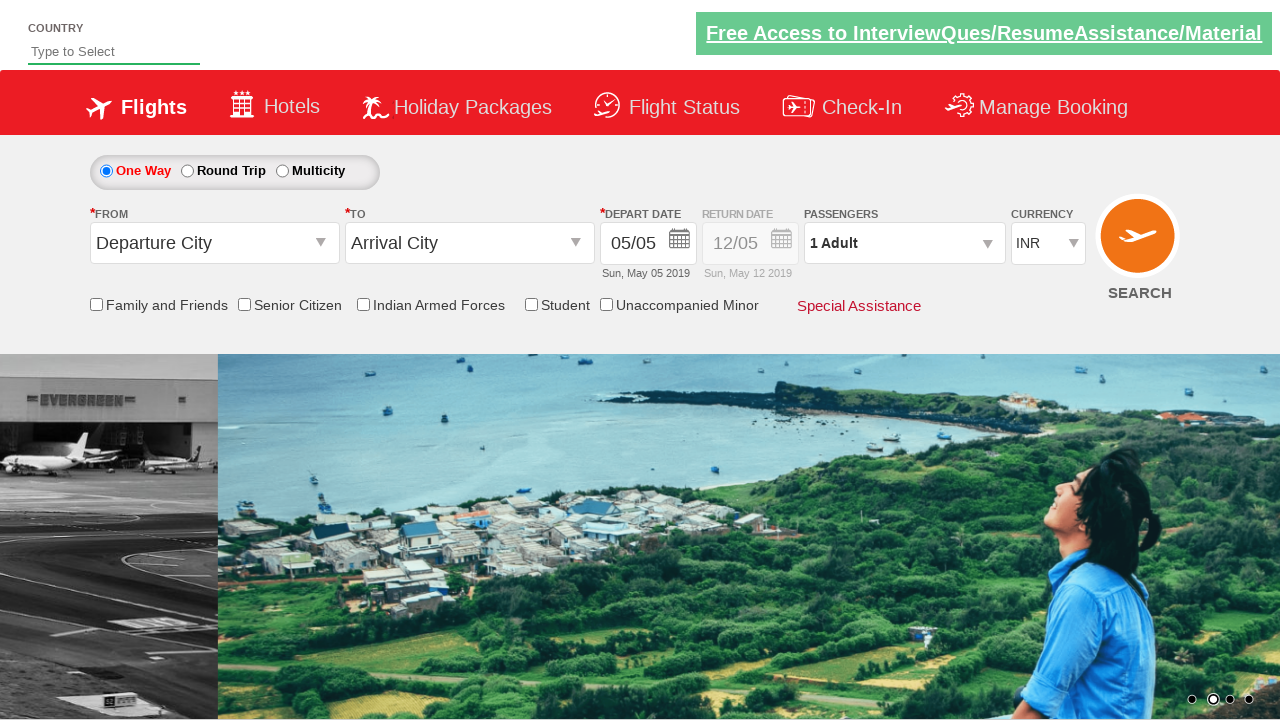

Typed 'ind' in the autocomplete field on #autosuggest
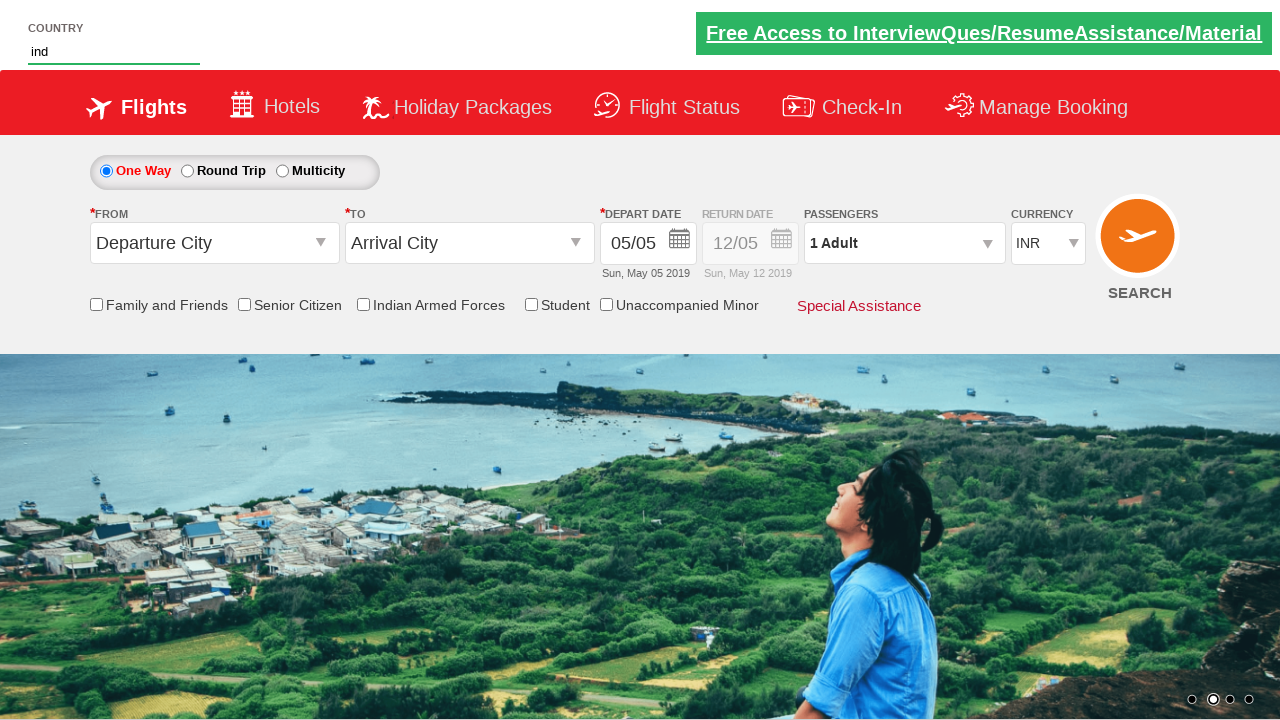

Autocomplete suggestions appeared
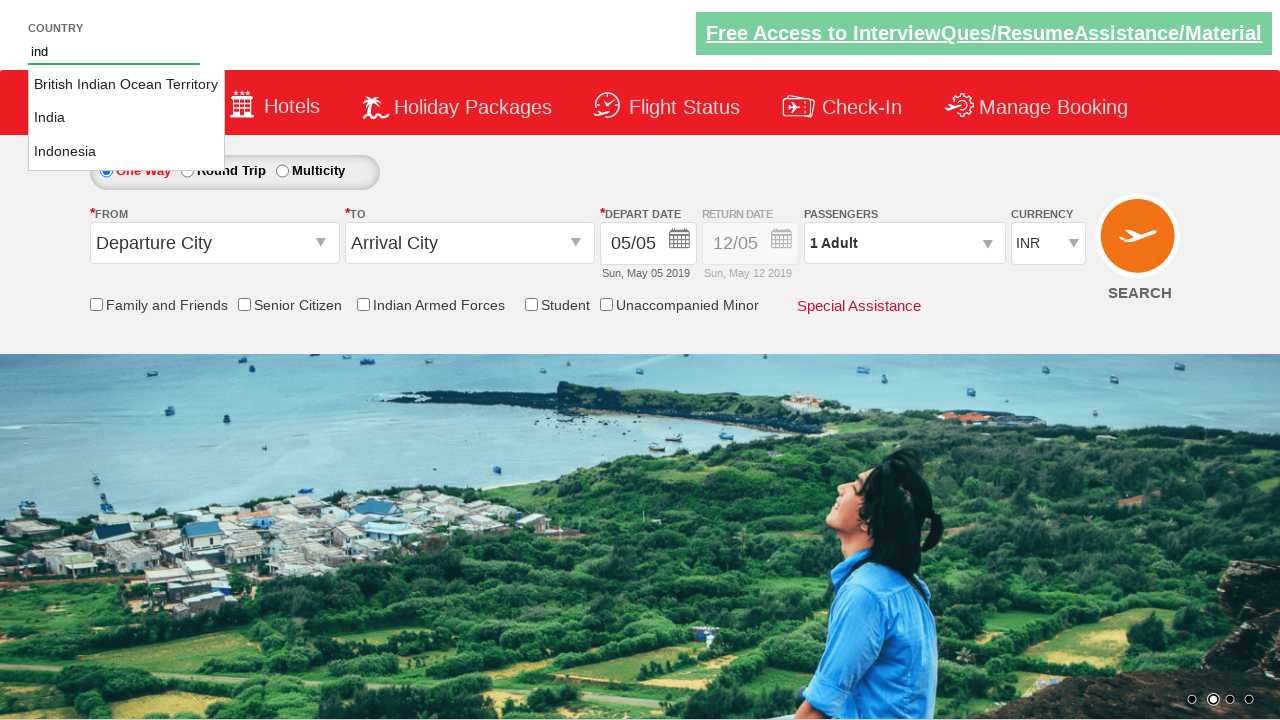

Selected 'India' from autocomplete dropdown at (126, 118) on li.ui-menu-item a >> nth=1
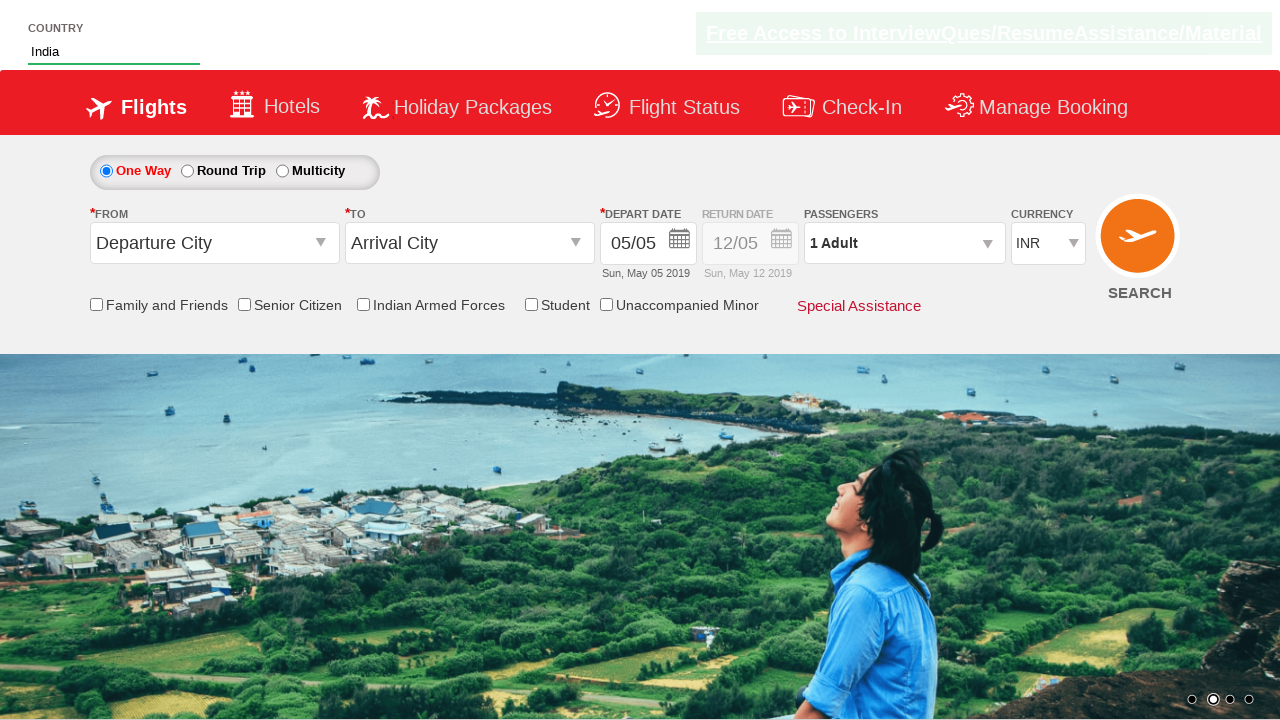

Clicked friends and family checkbox at (96, 304) on #ctl00_mainContent_chk_friendsandfamily
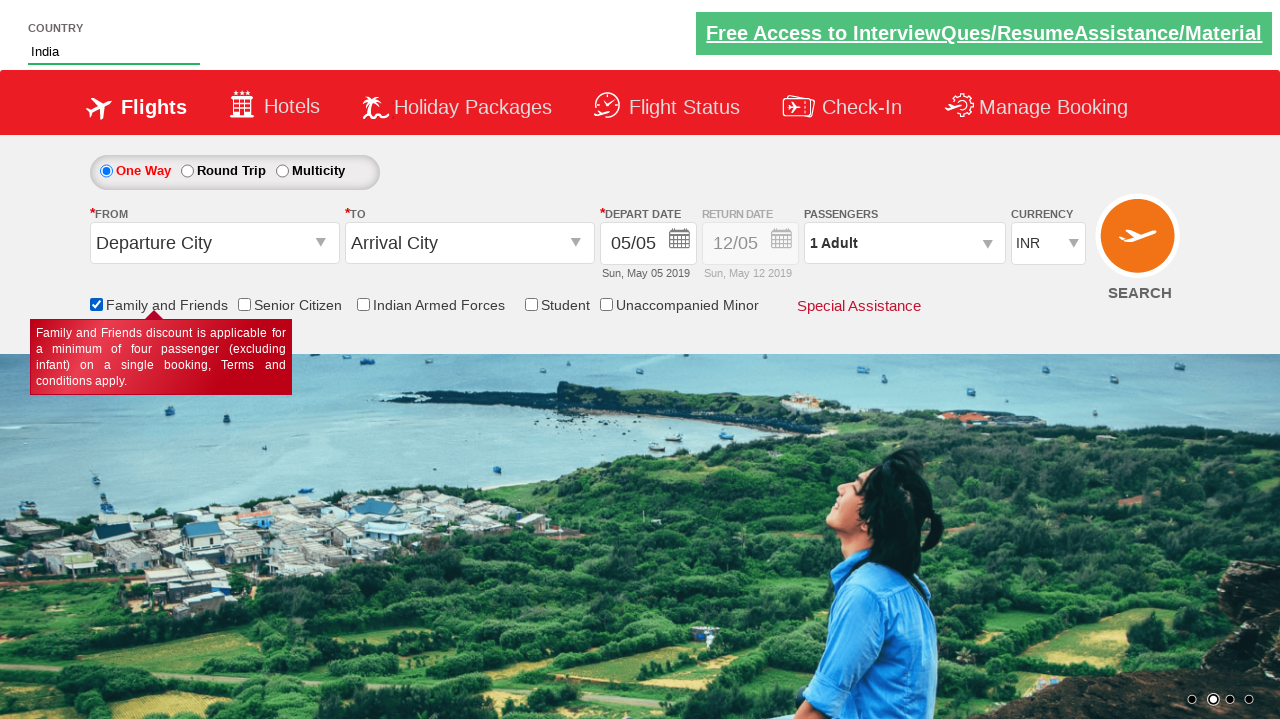

Verified there are 6 checkboxes on the page
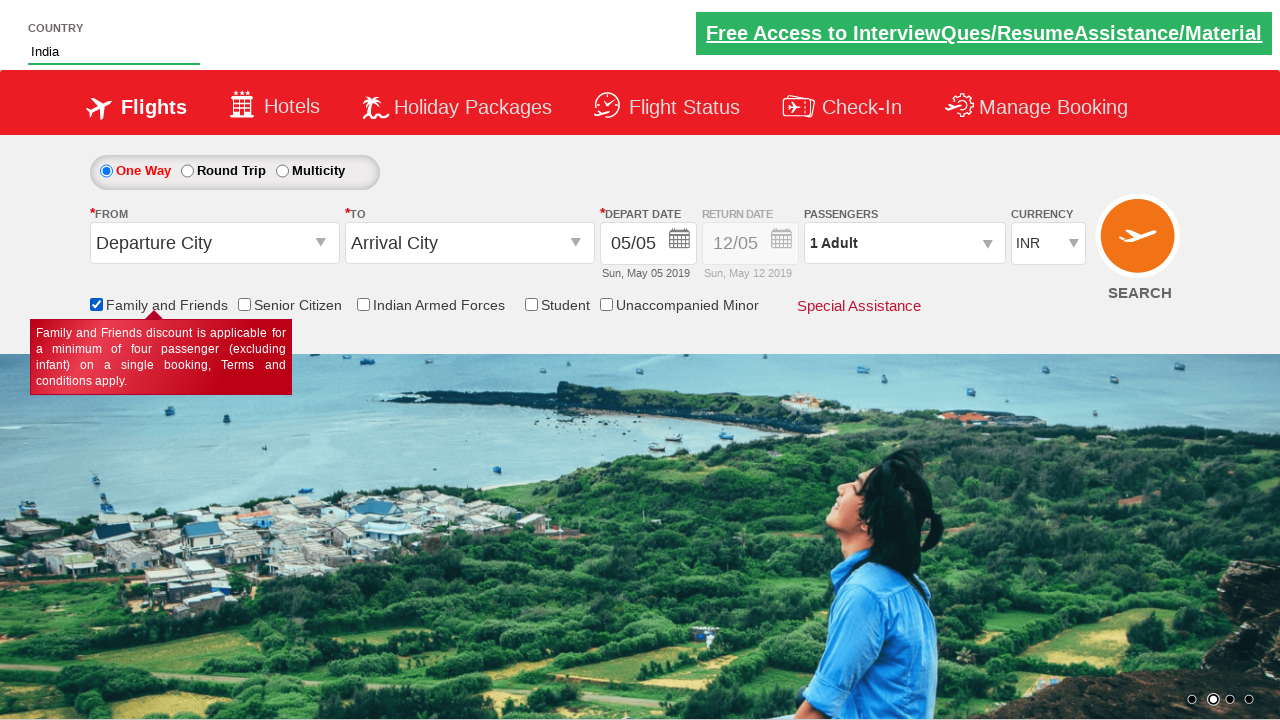

Clicked on the origin station dropdown at (214, 243) on #ctl00_mainContent_ddl_originStation1_CTXT
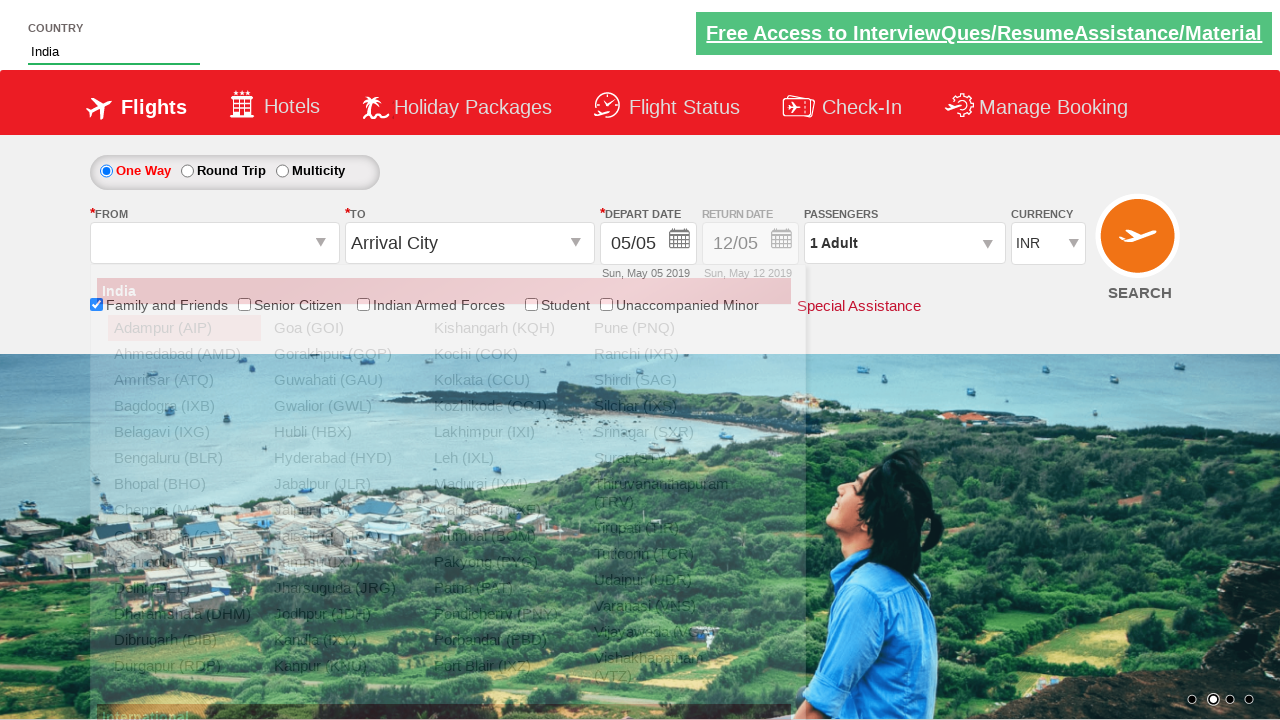

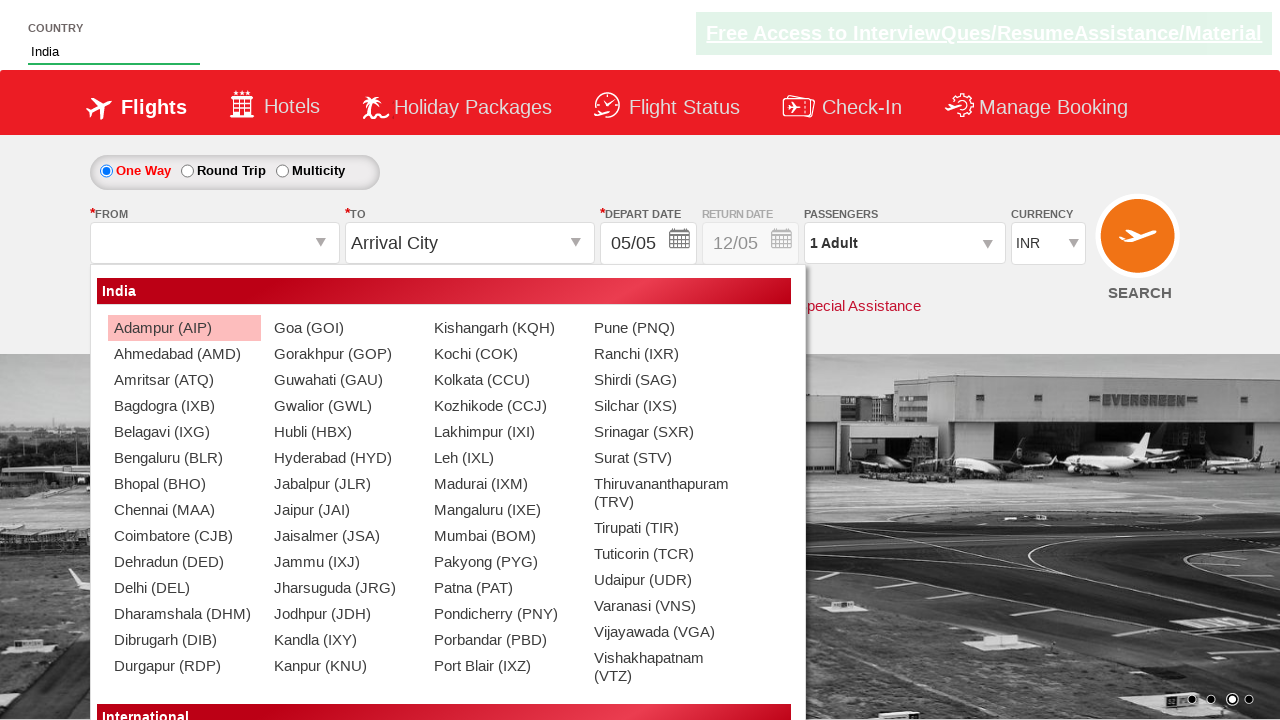